Tests the date of birth dropdown by selecting a random date and verifying the selection

Starting URL: https://loopcamp.vercel.app/dropdown.html

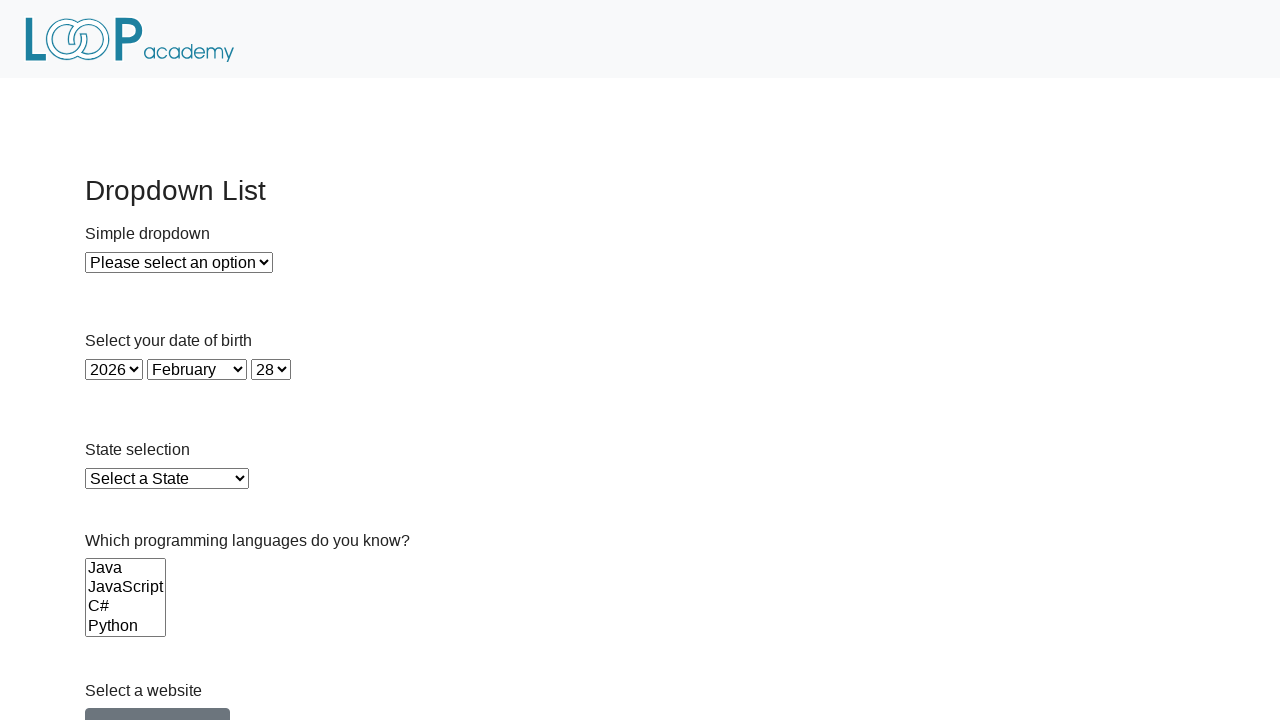

Waited for year dropdown to load
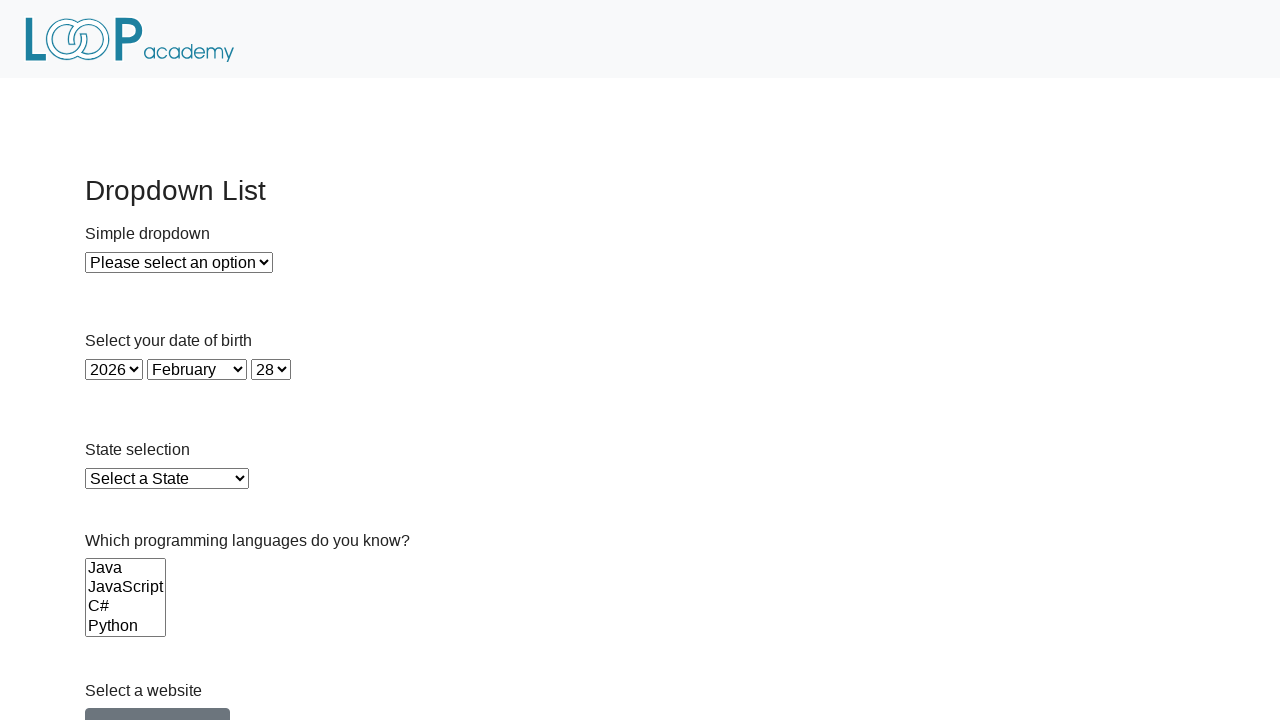

Waited for month dropdown to load
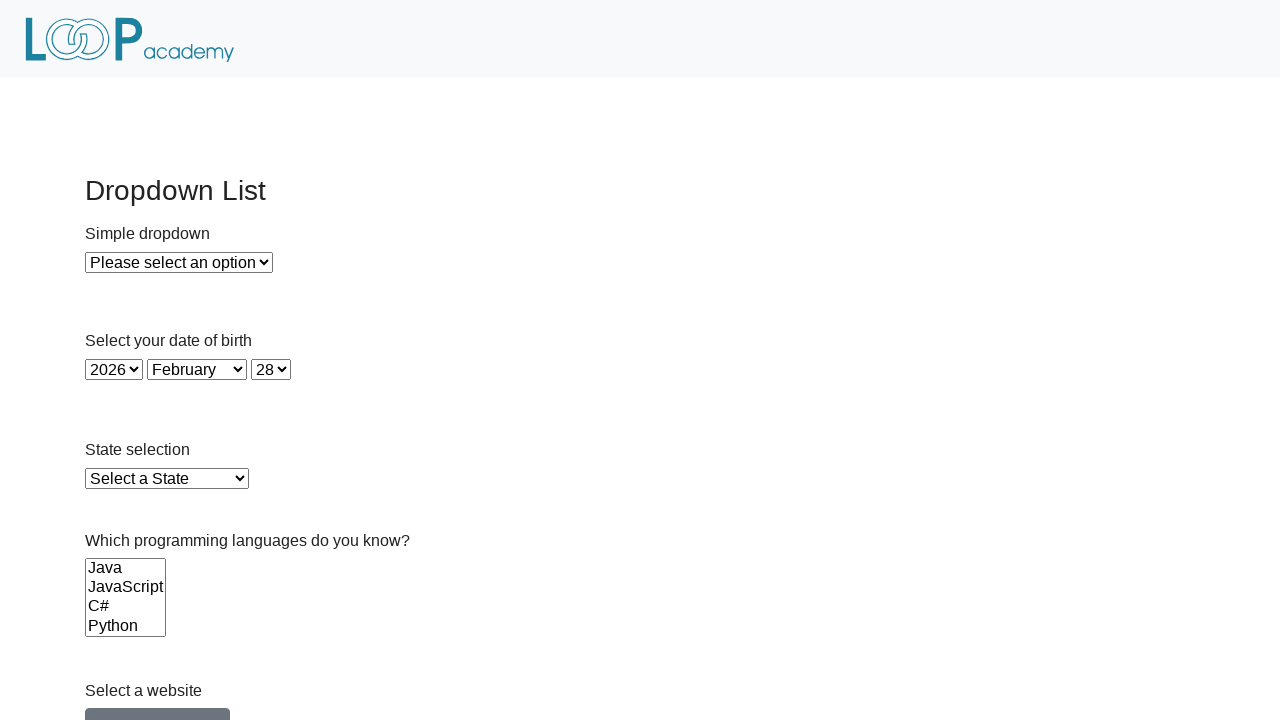

Waited for day dropdown to load
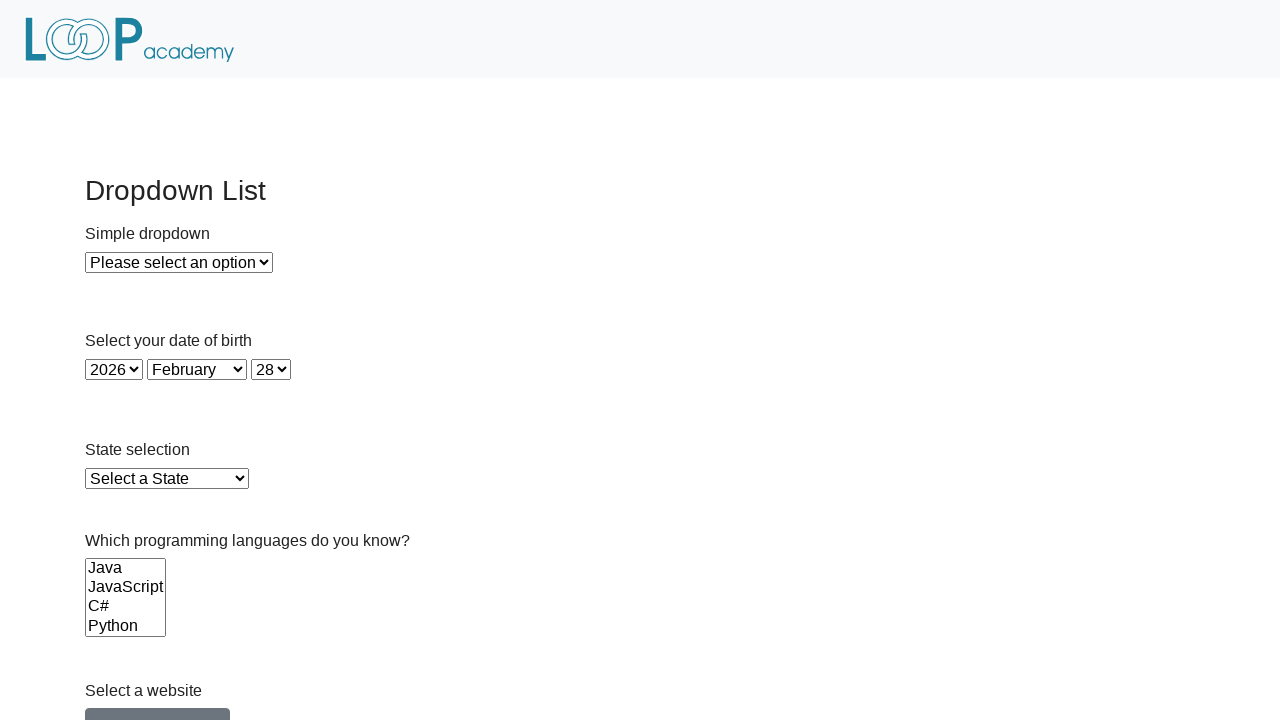

Selected year 1990 from dropdown on #year
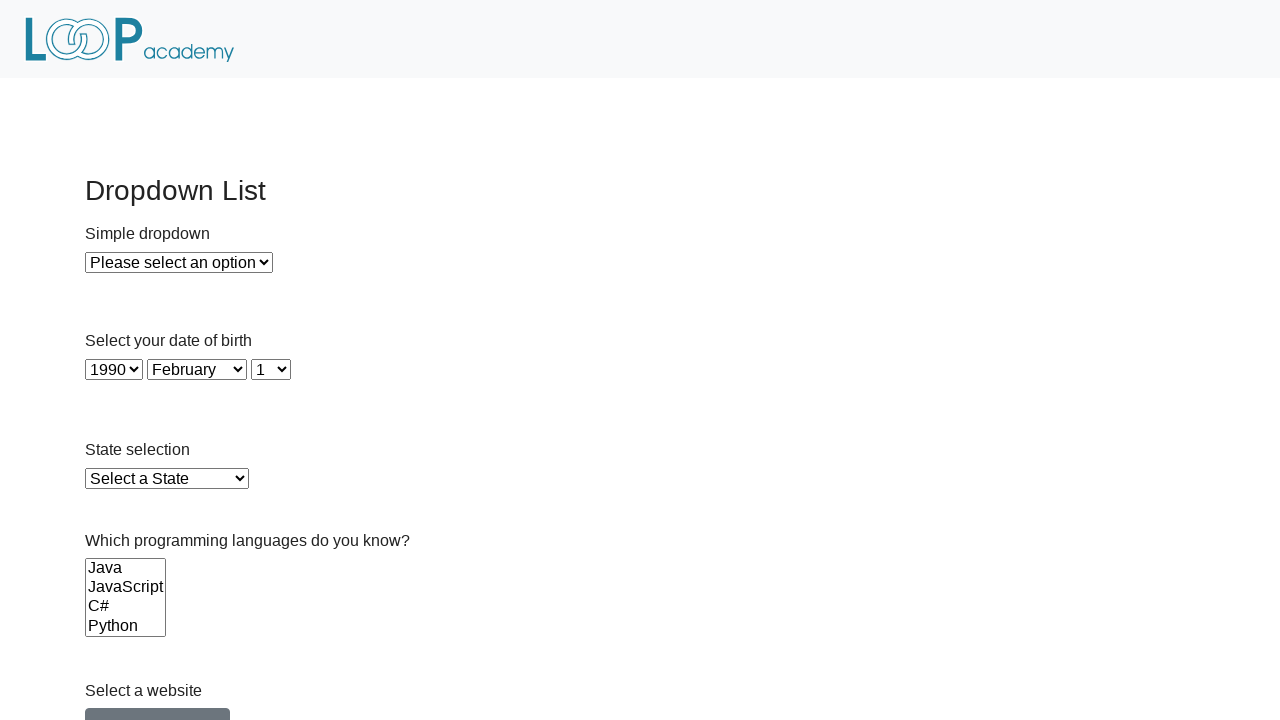

Selected month March (index 2) from dropdown on #month
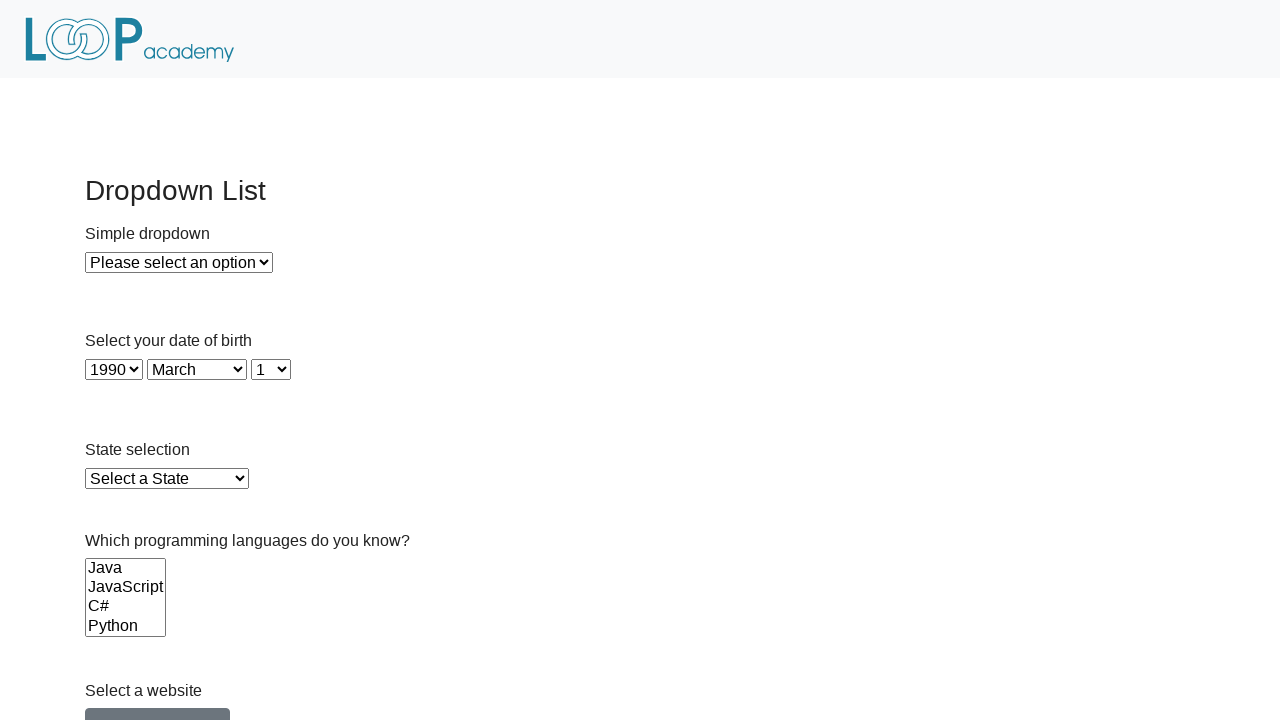

Selected day 15 from dropdown on #day
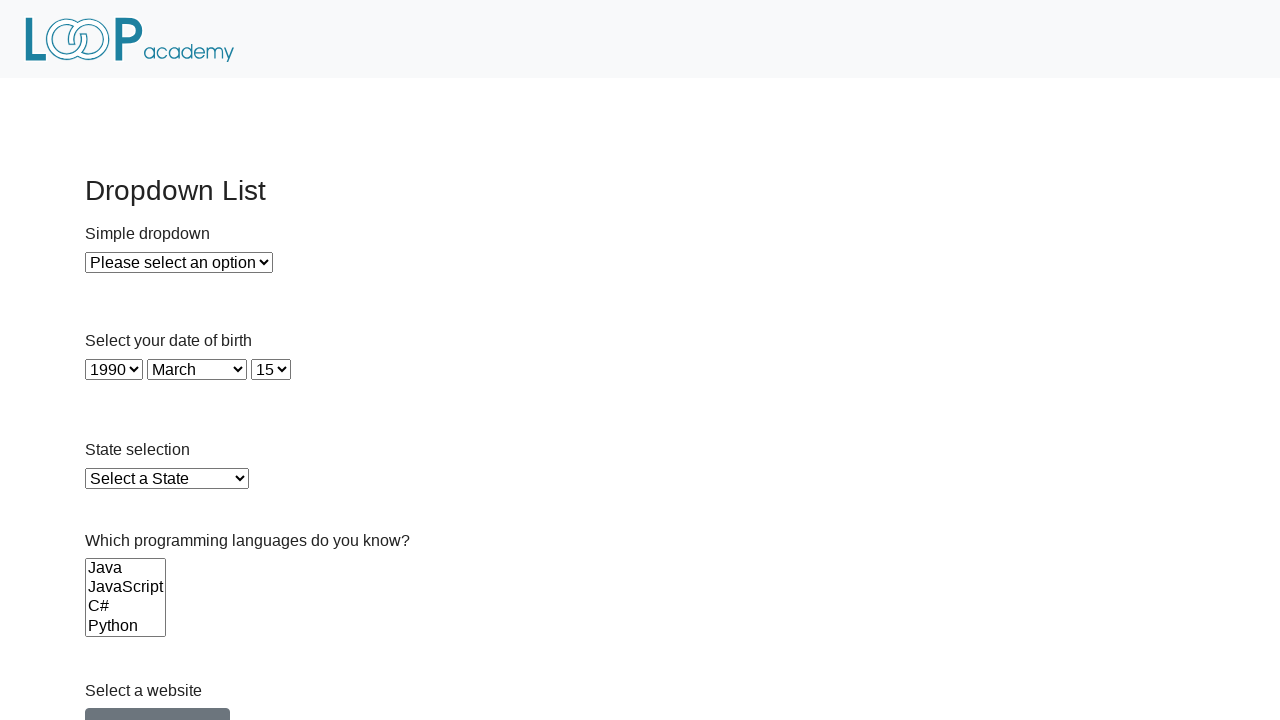

Verified year selection is 1990
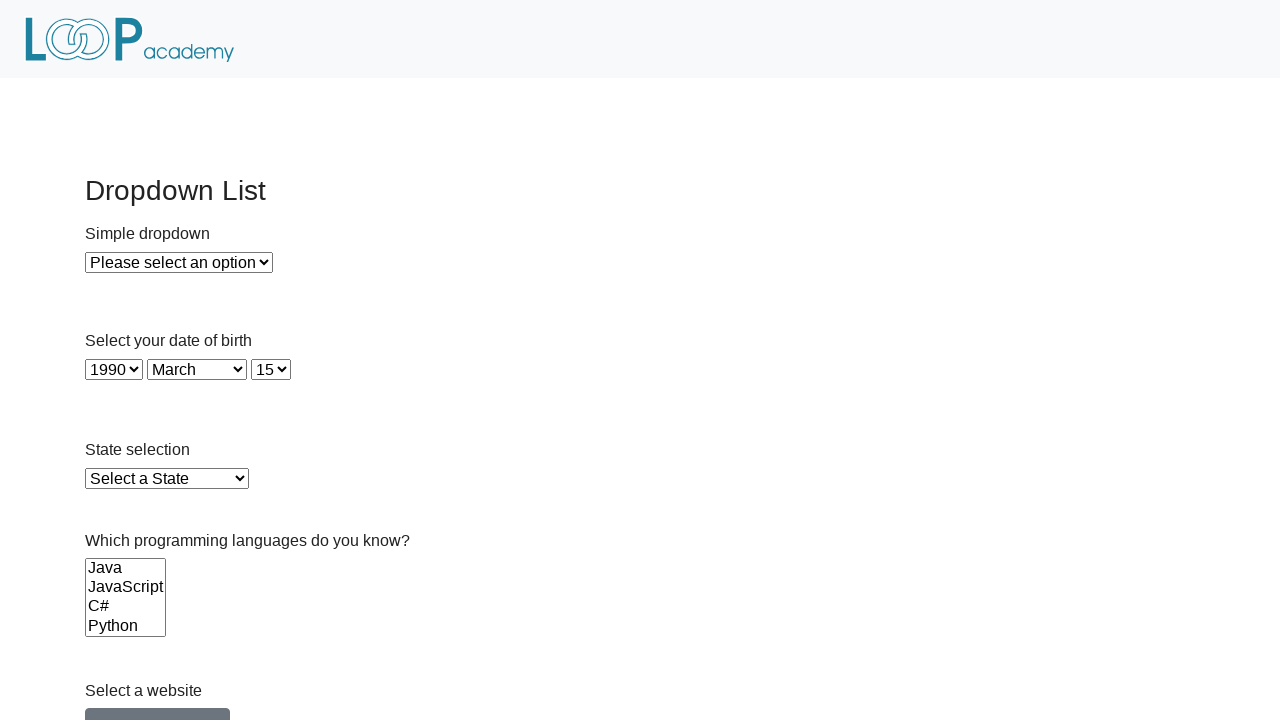

Verified month selection is 2 (March)
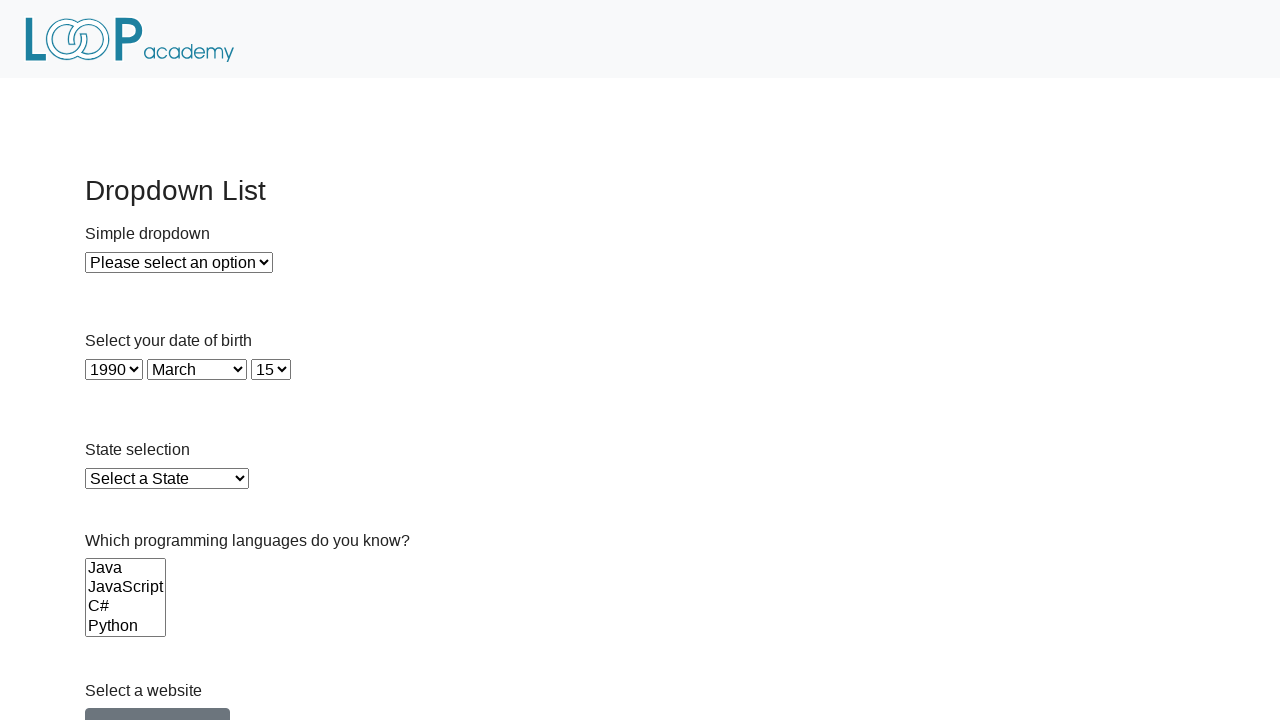

Verified day selection is 15
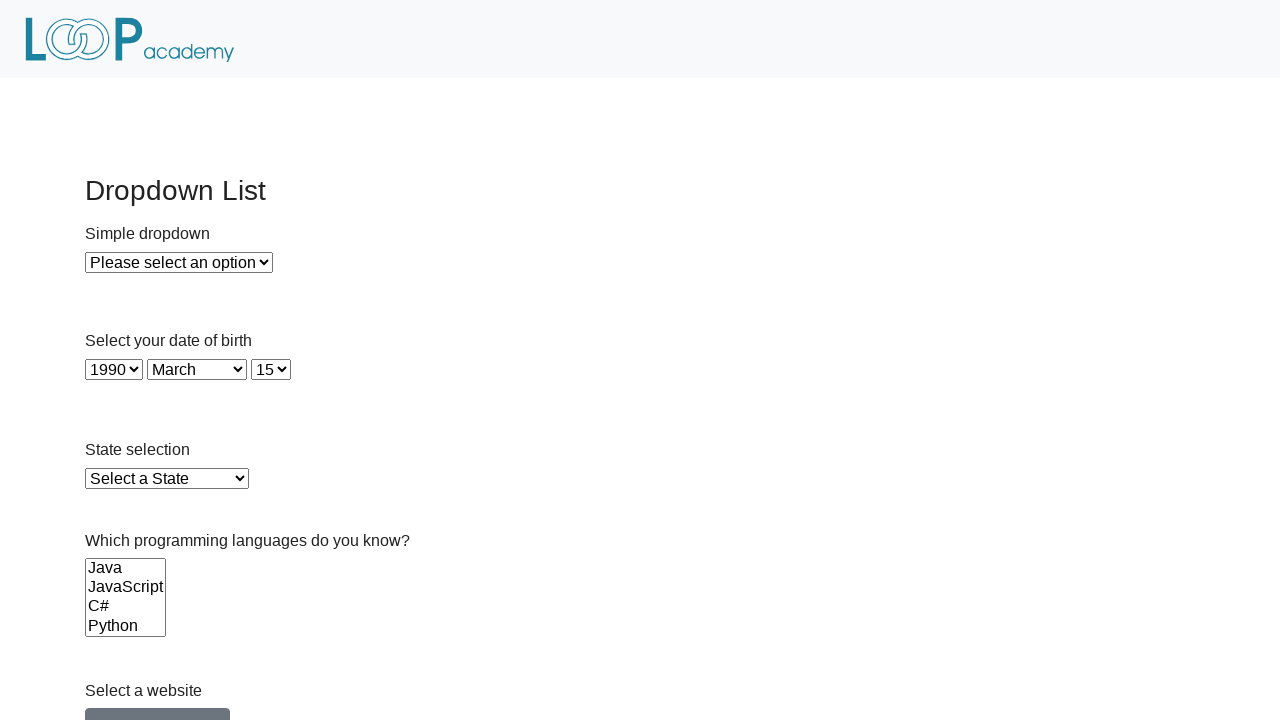

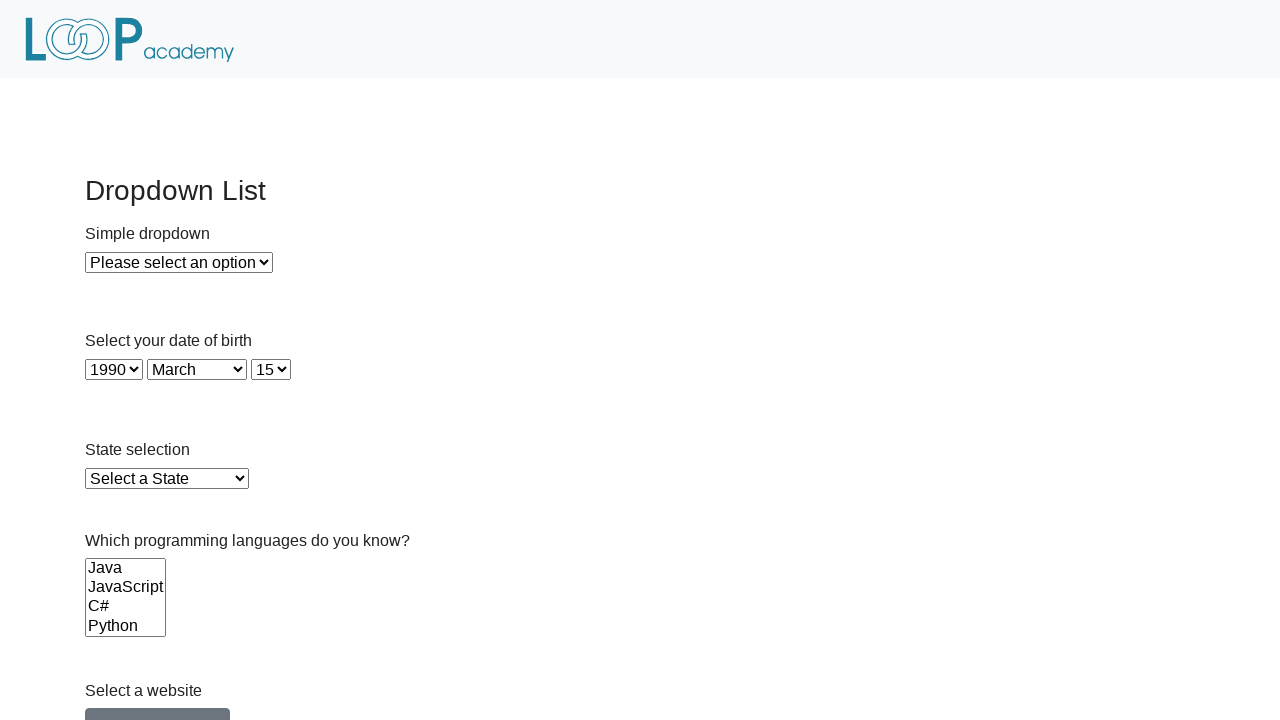